Tests web table interaction by iterating through course rows to find a specific course named "Appium (Selenium) - Mobile Automation Testing from Scratch" and verifies the table data is accessible.

Starting URL: https://rahulshettyacademy.com/AutomationPractice/

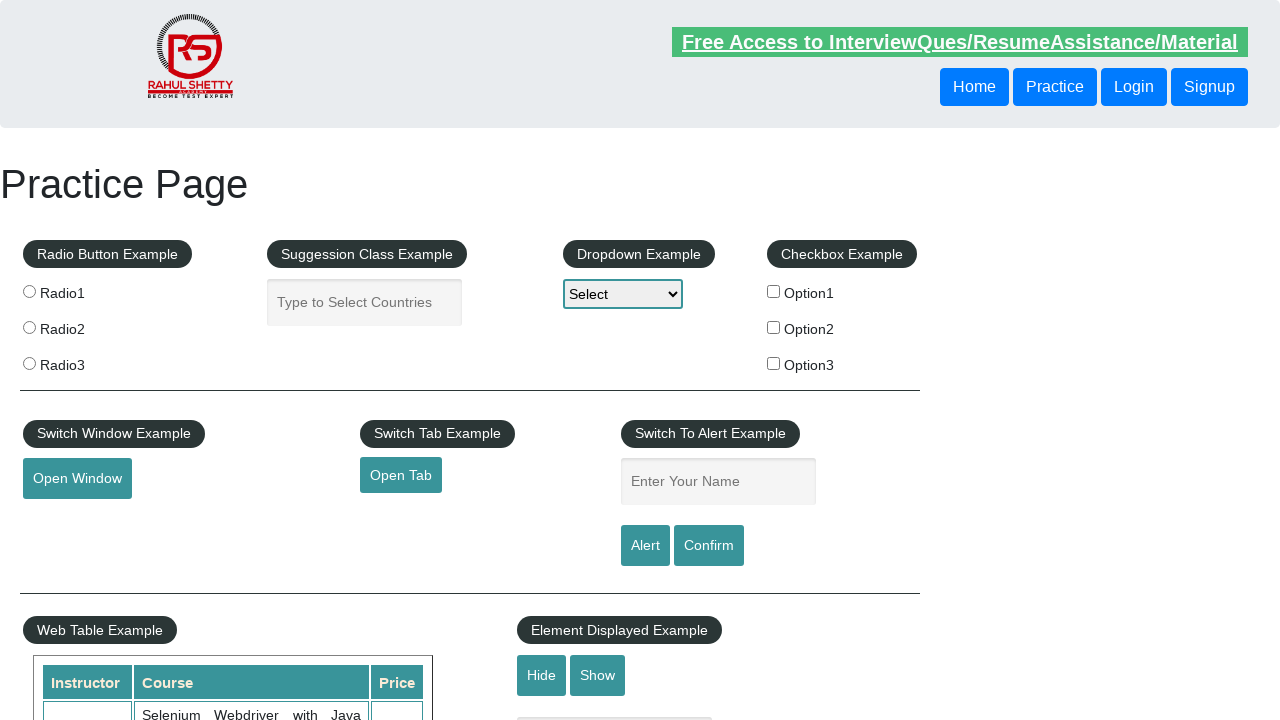

Waited for courses table to load
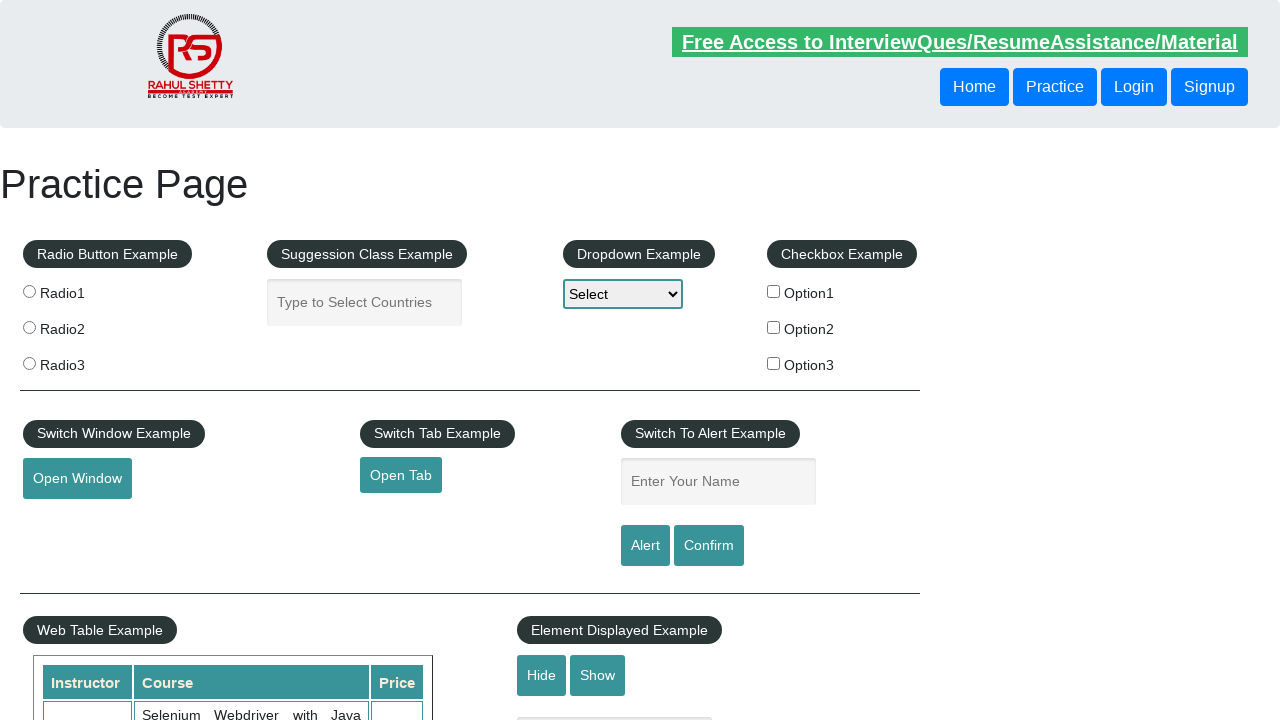

Retrieved course count: 10 courses found
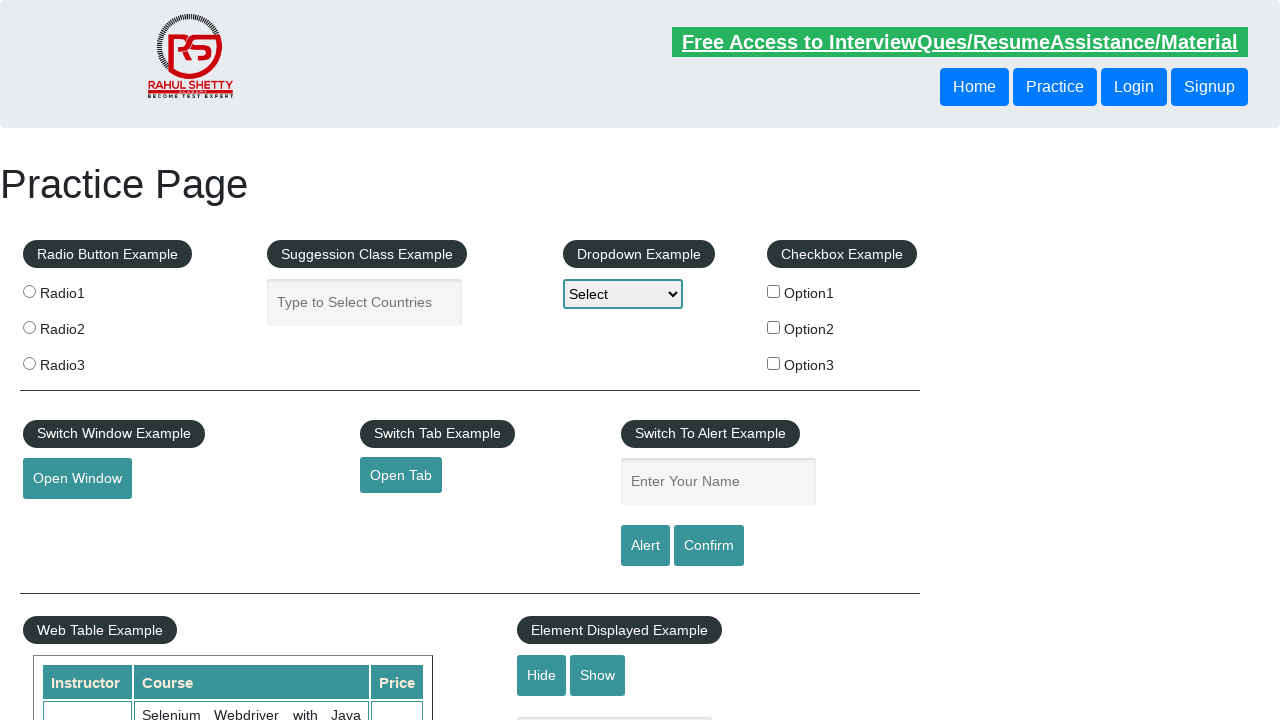

Retrieved course name at index 0: Selenium Webdriver with Java Basics + Advanced + Interview Guide
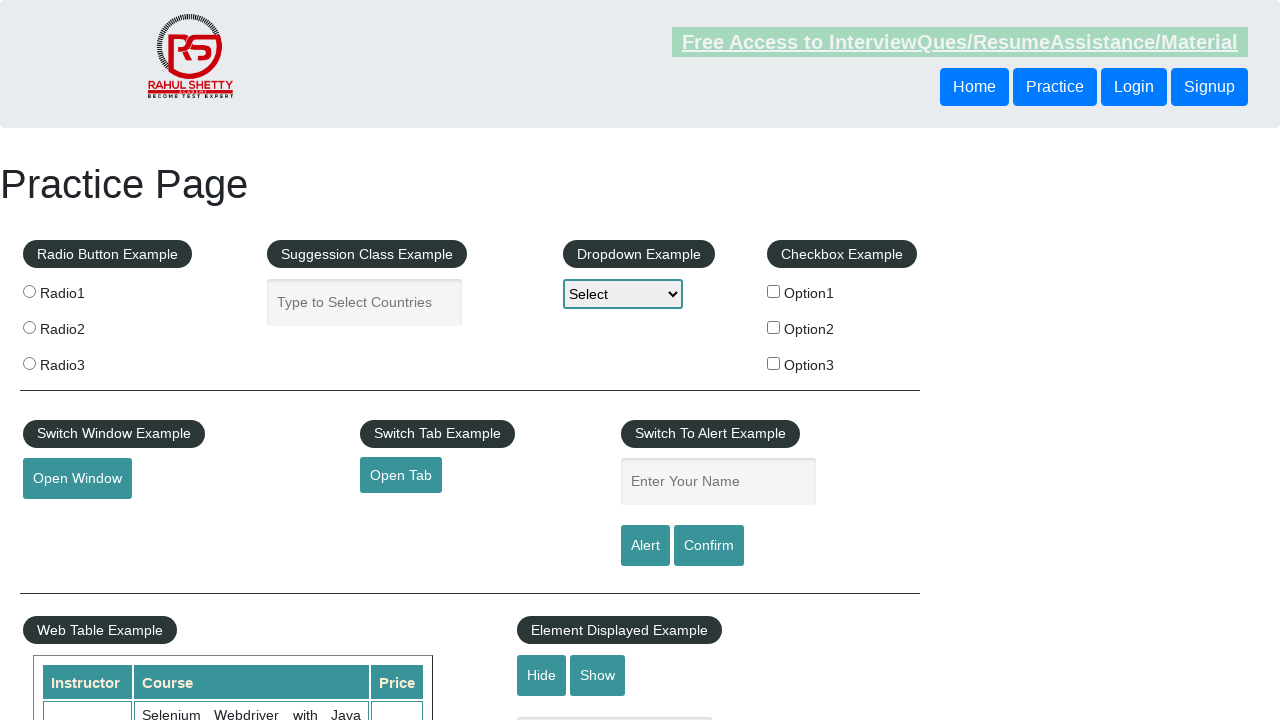

Retrieved course name at index 1: Learn SQL in Practical + Database Testing from Scratch
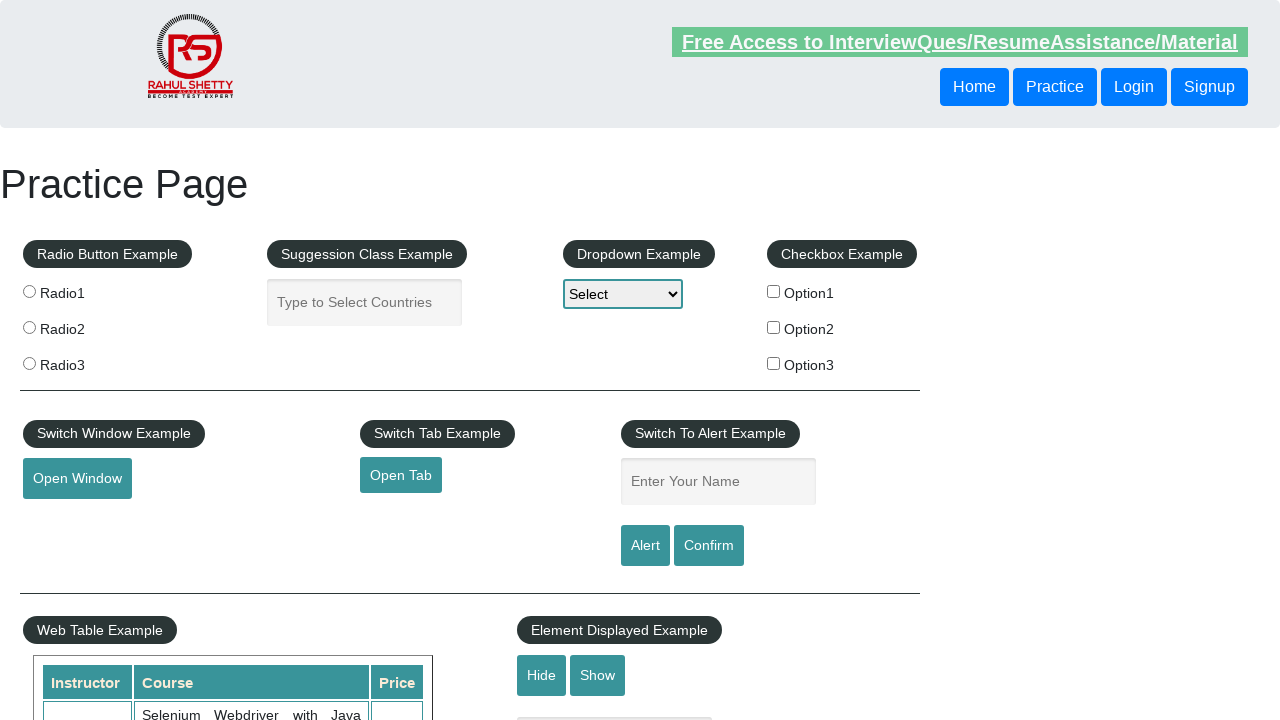

Retrieved course name at index 2: Appium (Selenium) - Mobile Automation Testing from Scratch
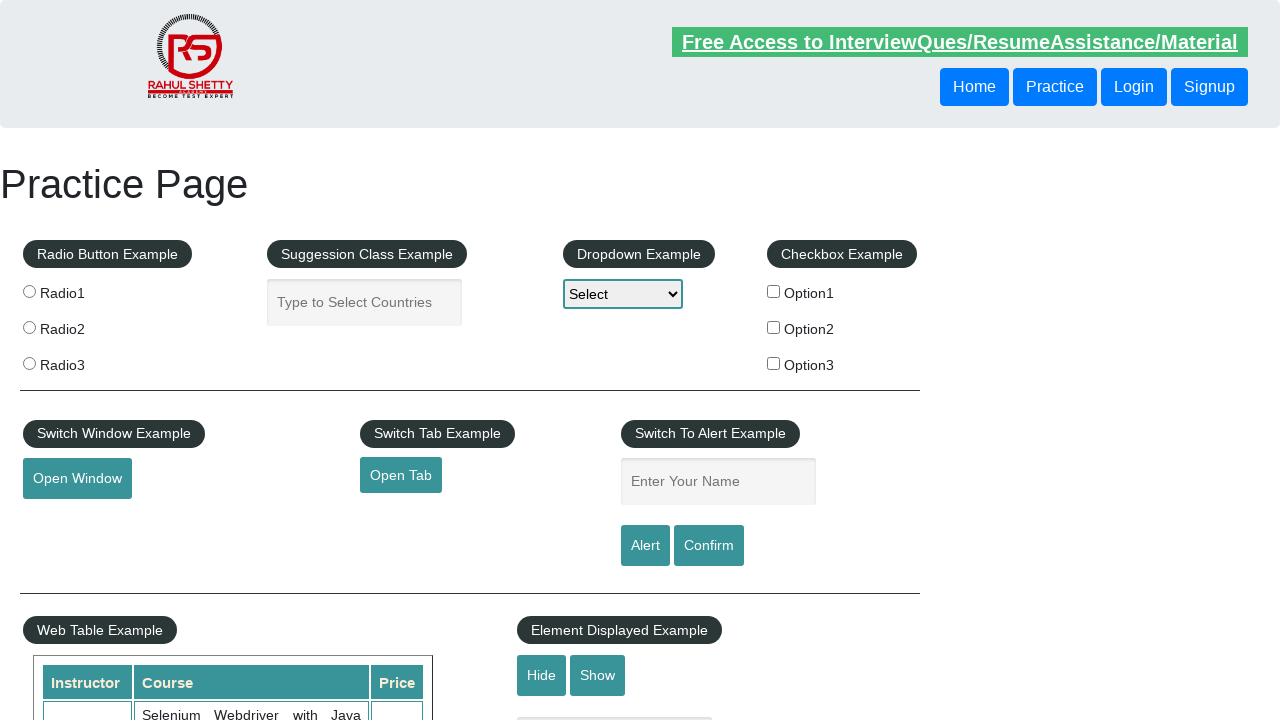

Found target course at index 2 with price: 25
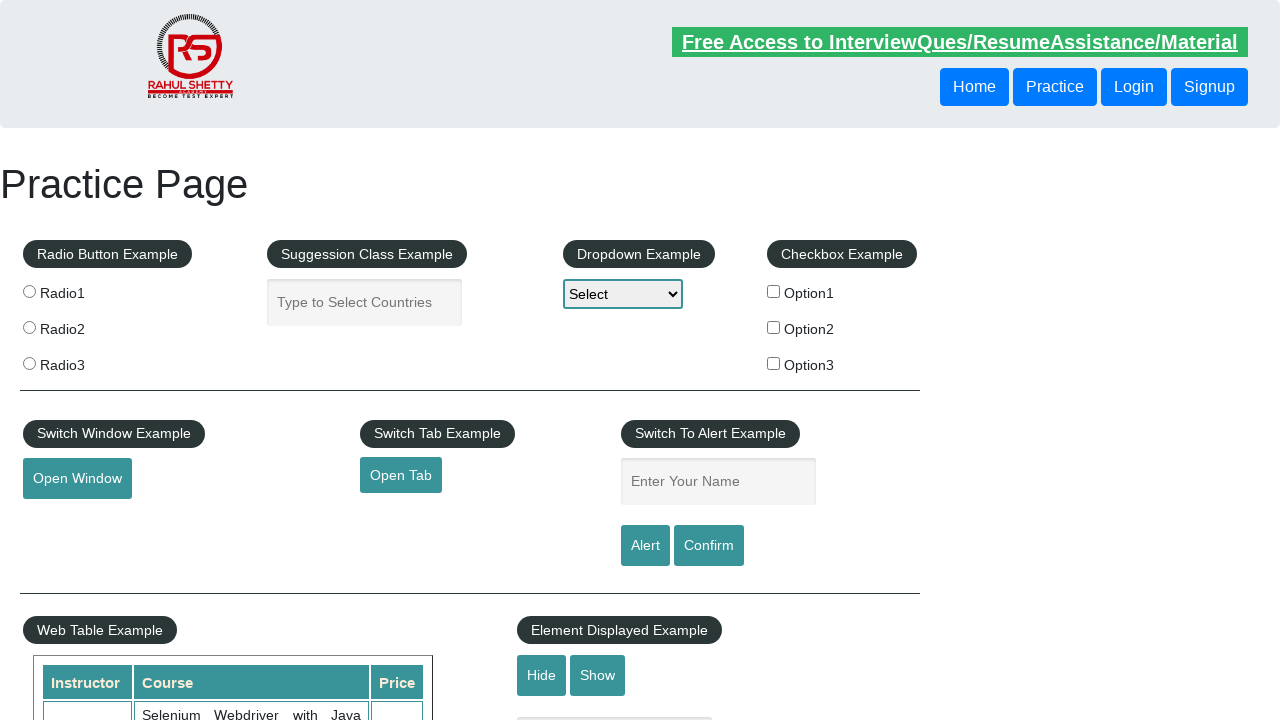

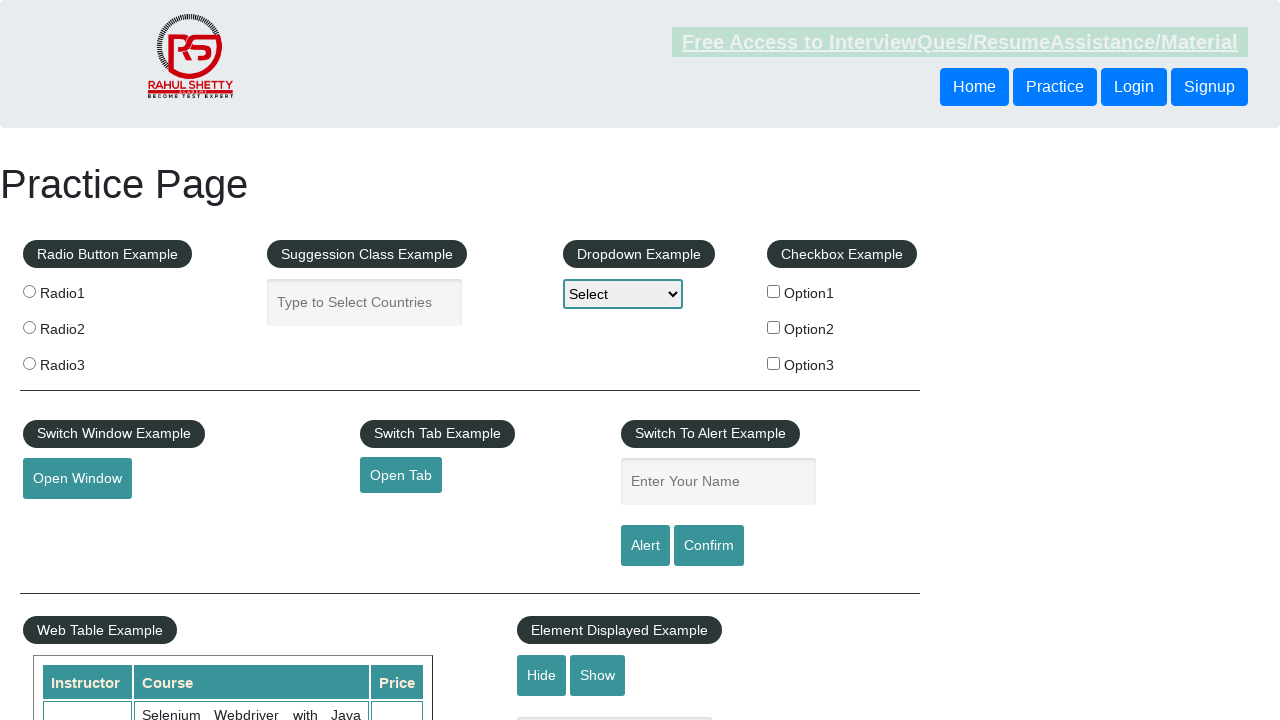